Tests that new todo items are appended to the bottom of the list and the counter displays correctly

Starting URL: https://demo.playwright.dev/todomvc

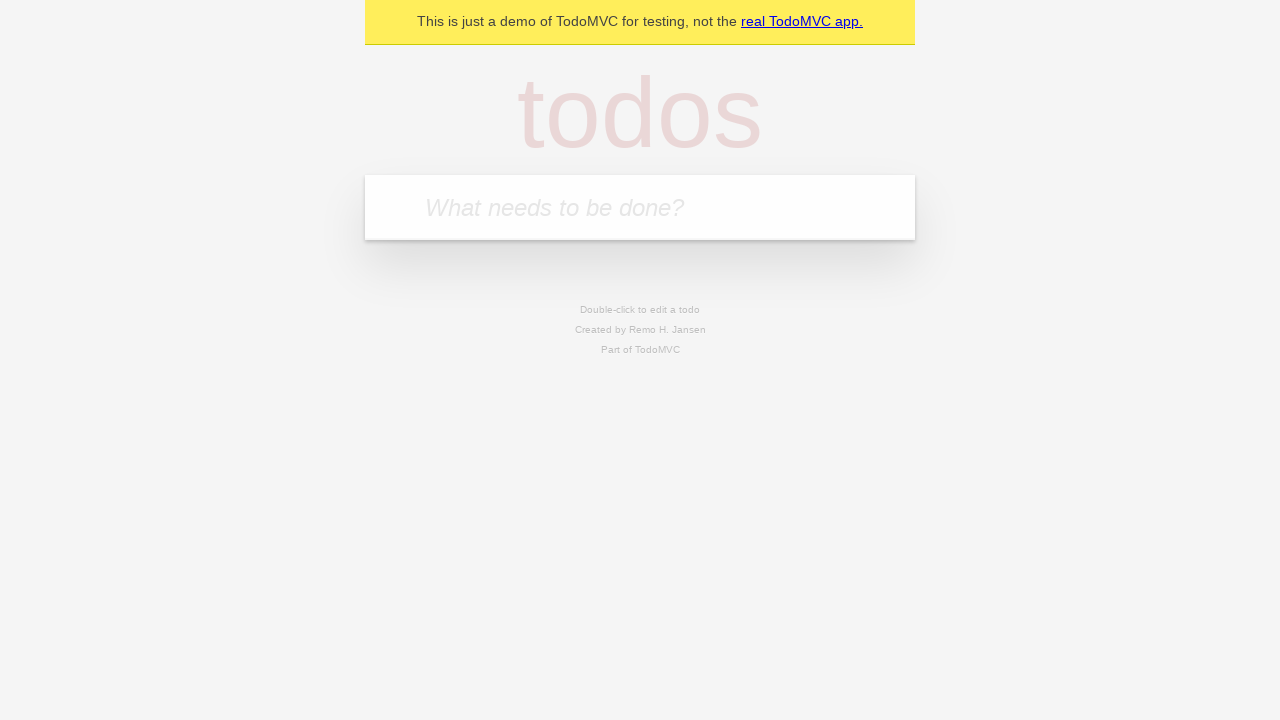

Filled todo input with 'buy some cheese' on internal:attr=[placeholder="What needs to be done?"i]
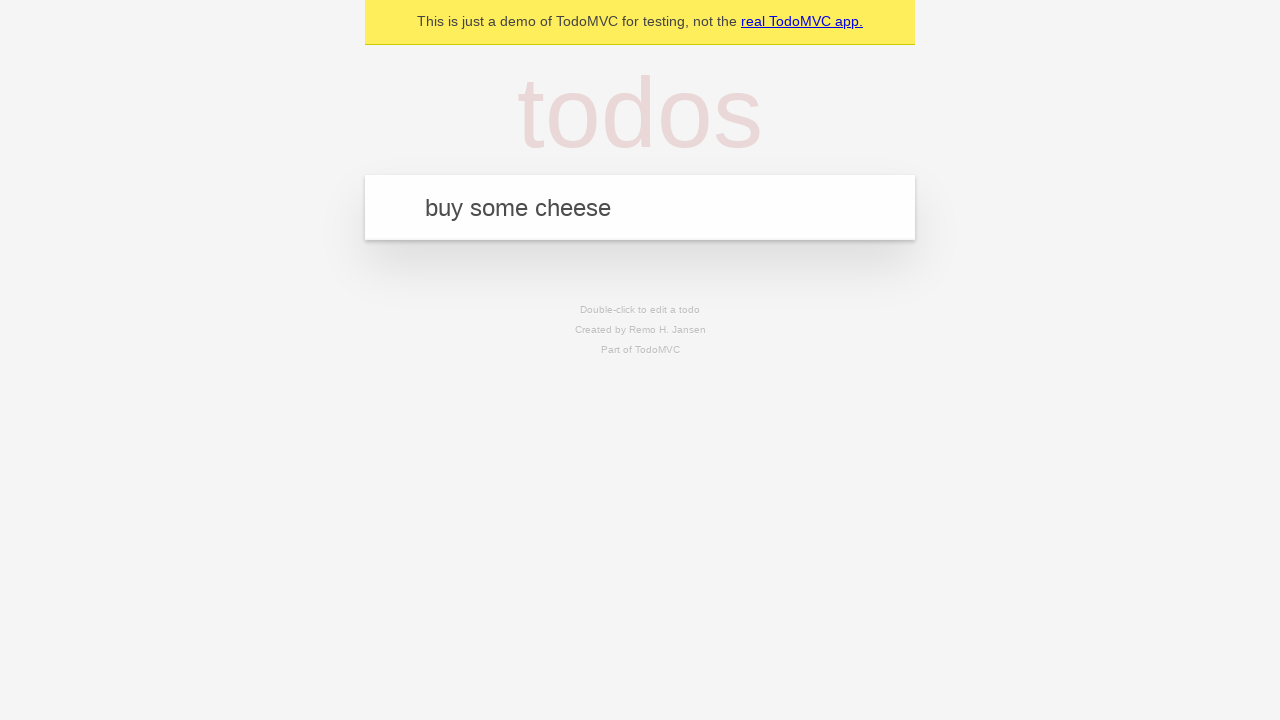

Pressed Enter to add first todo item on internal:attr=[placeholder="What needs to be done?"i]
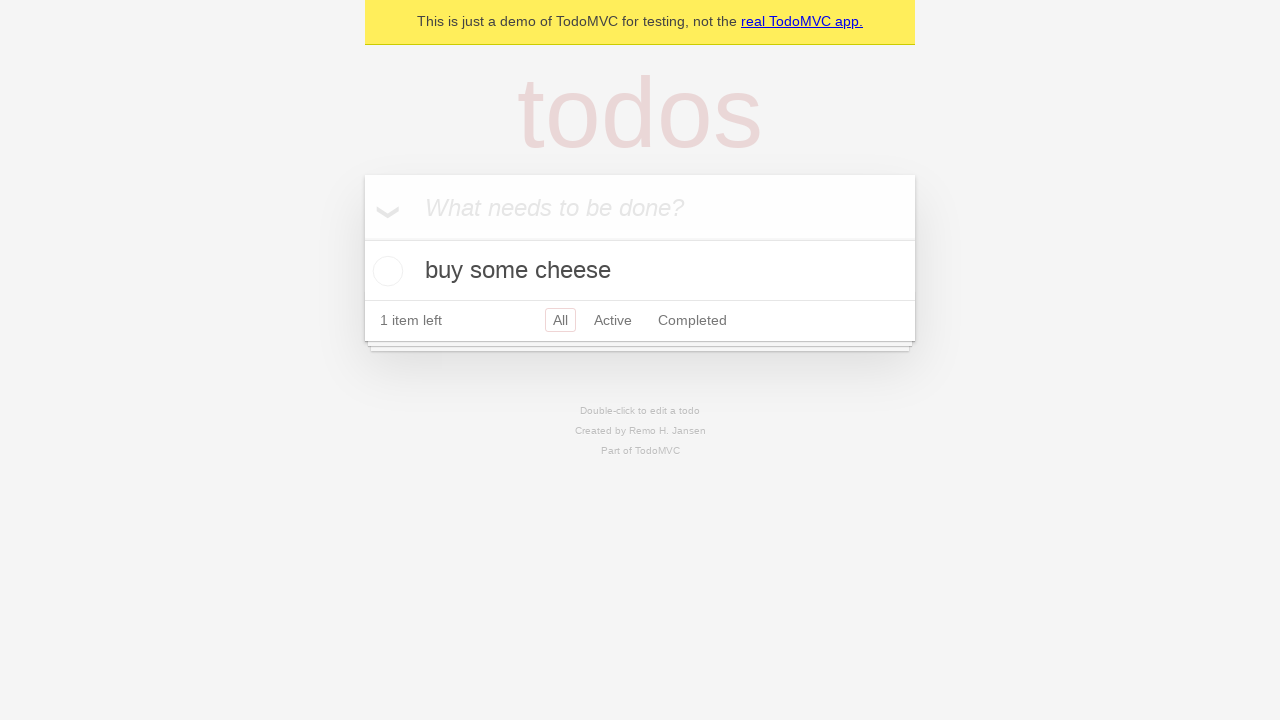

Filled todo input with 'feed the cat' on internal:attr=[placeholder="What needs to be done?"i]
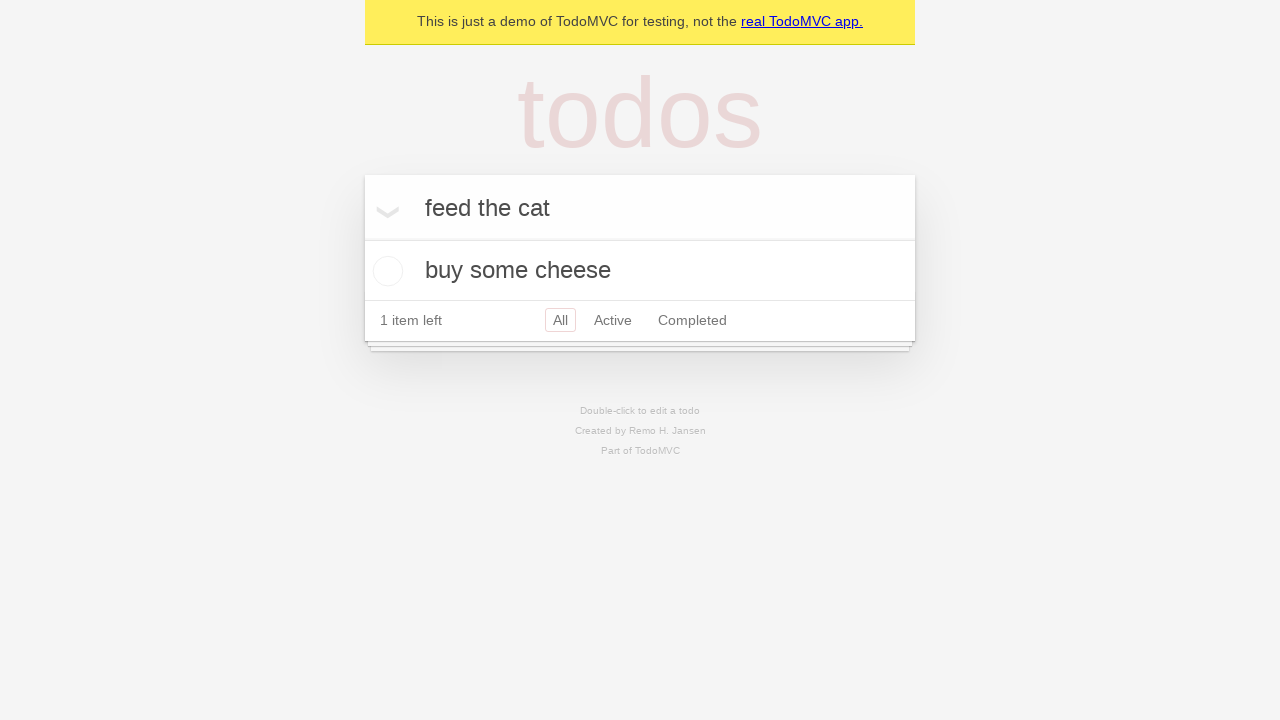

Pressed Enter to add second todo item on internal:attr=[placeholder="What needs to be done?"i]
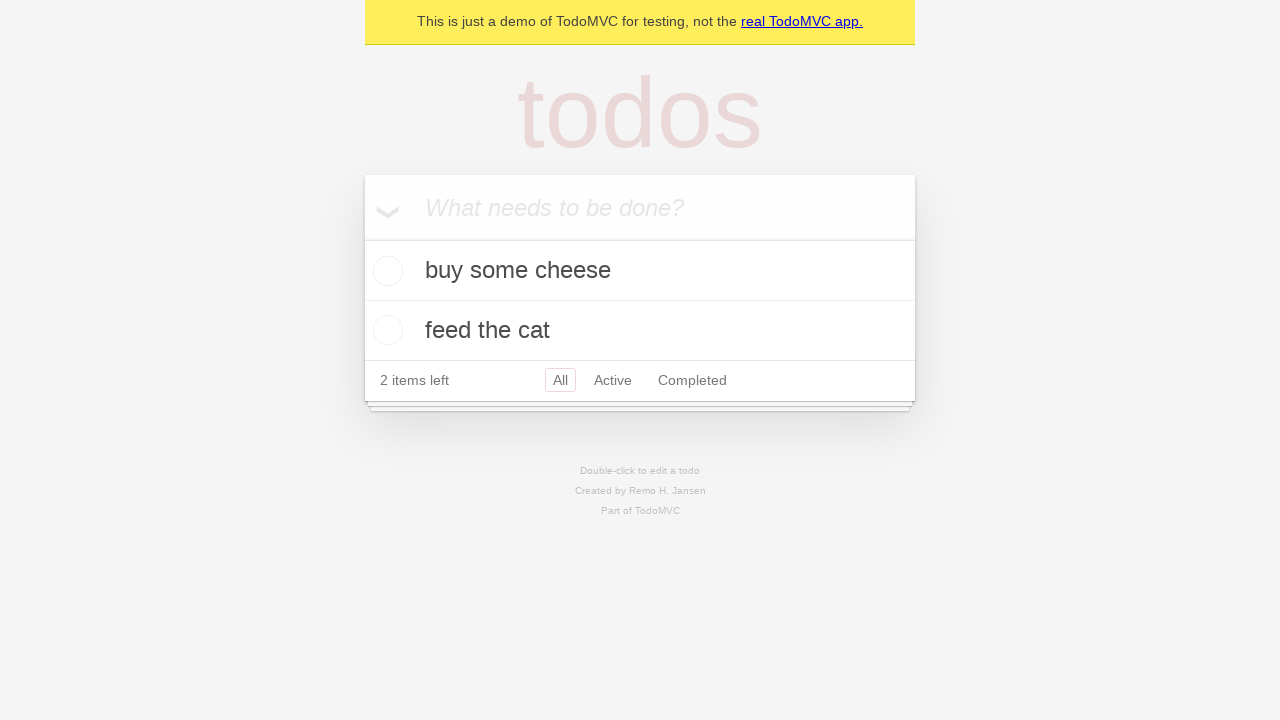

Filled todo input with 'book a doctors appointment' on internal:attr=[placeholder="What needs to be done?"i]
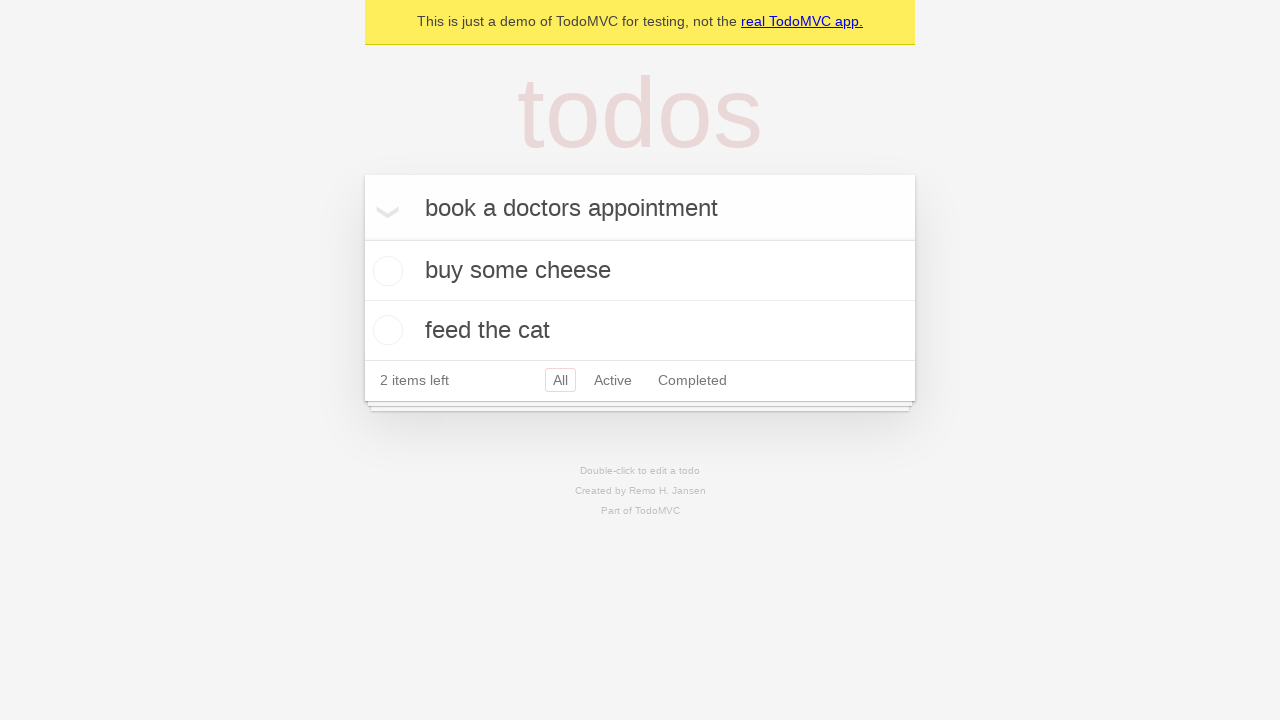

Pressed Enter to add third todo item on internal:attr=[placeholder="What needs to be done?"i]
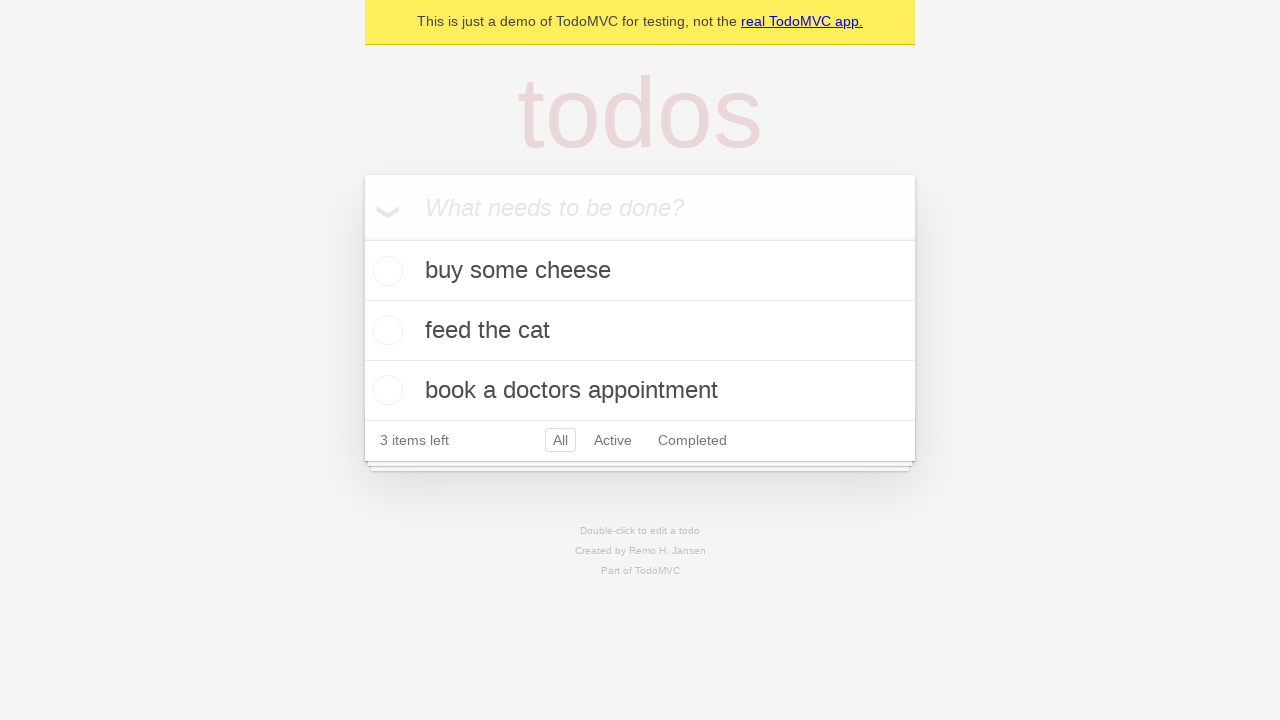

Verified counter displays '3 items left' confirming all items appended correctly
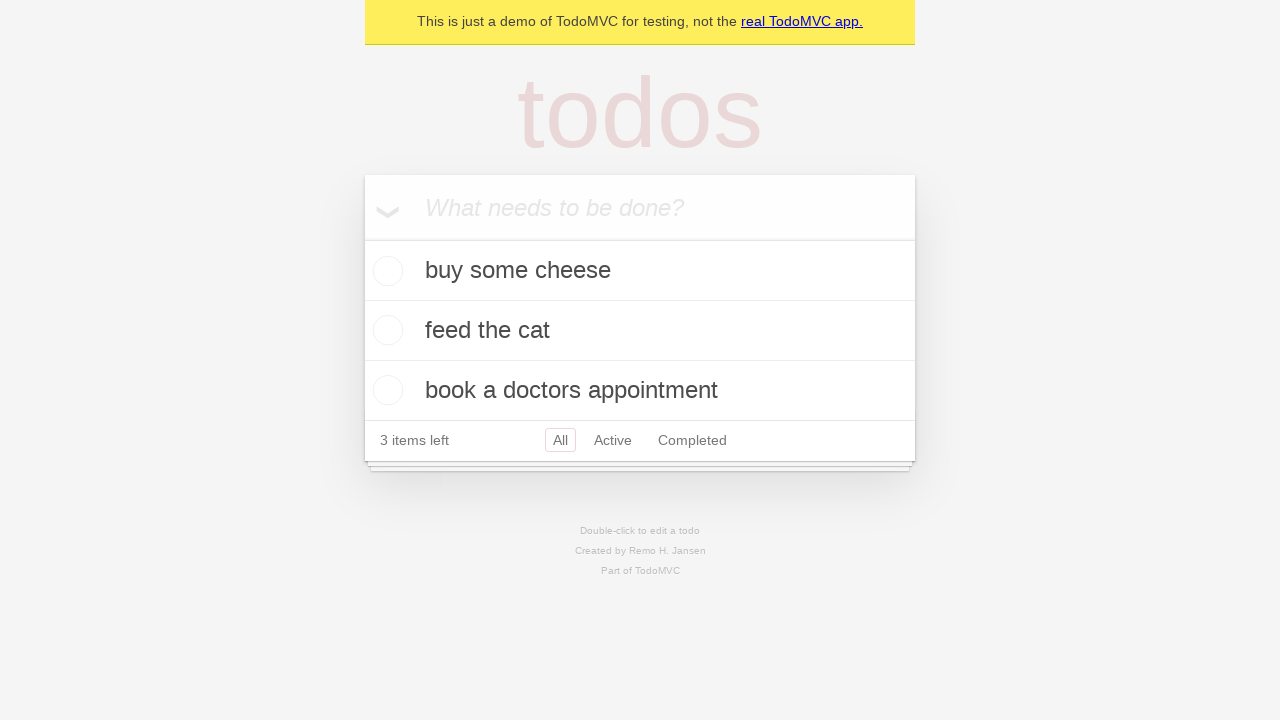

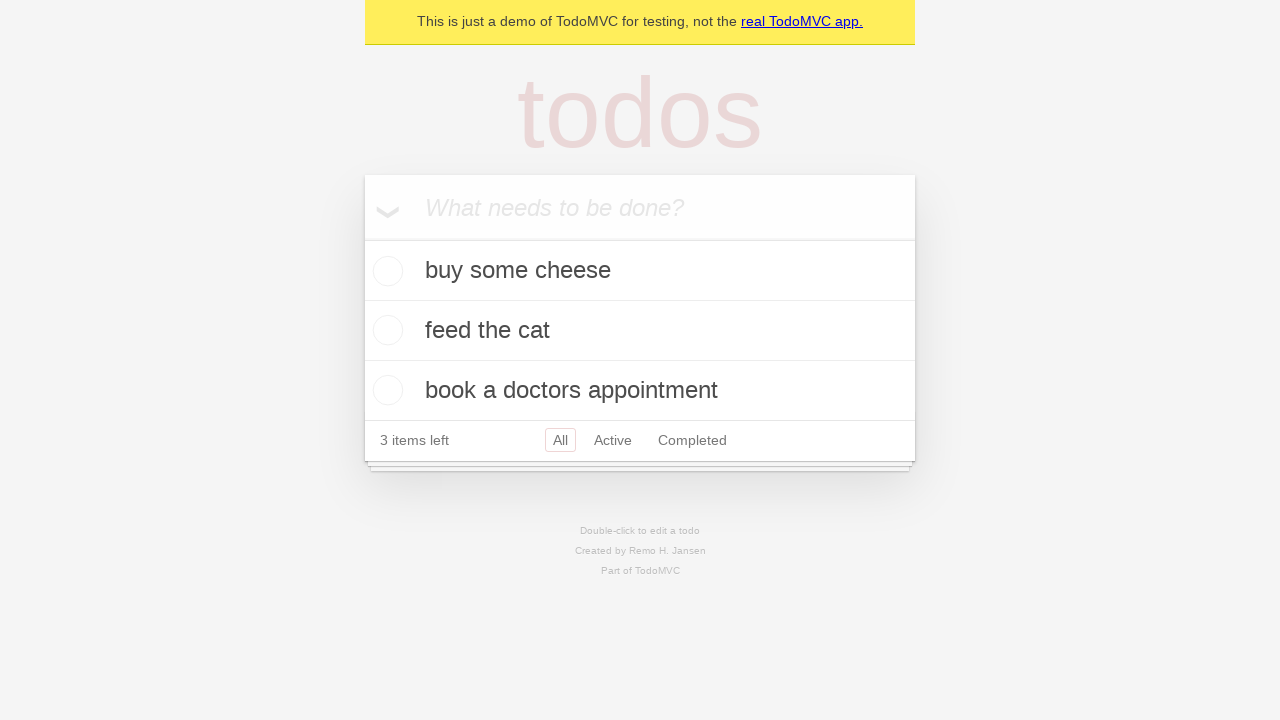